Tests the checkbox remove/add functionality on the Dynamic Controls page by clicking the Remove button and verifying the confirmation message appears

Starting URL: https://the-internet.herokuapp.com/dynamic_controls

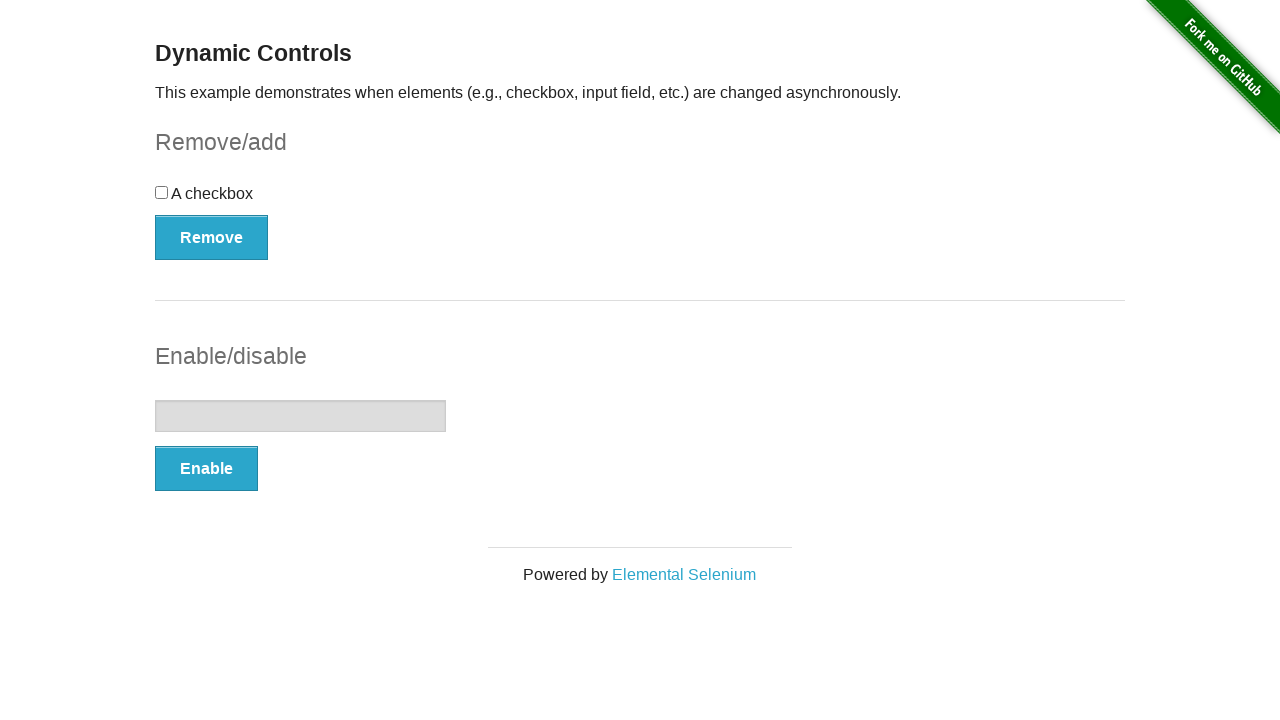

Waited for Remove button to be visible
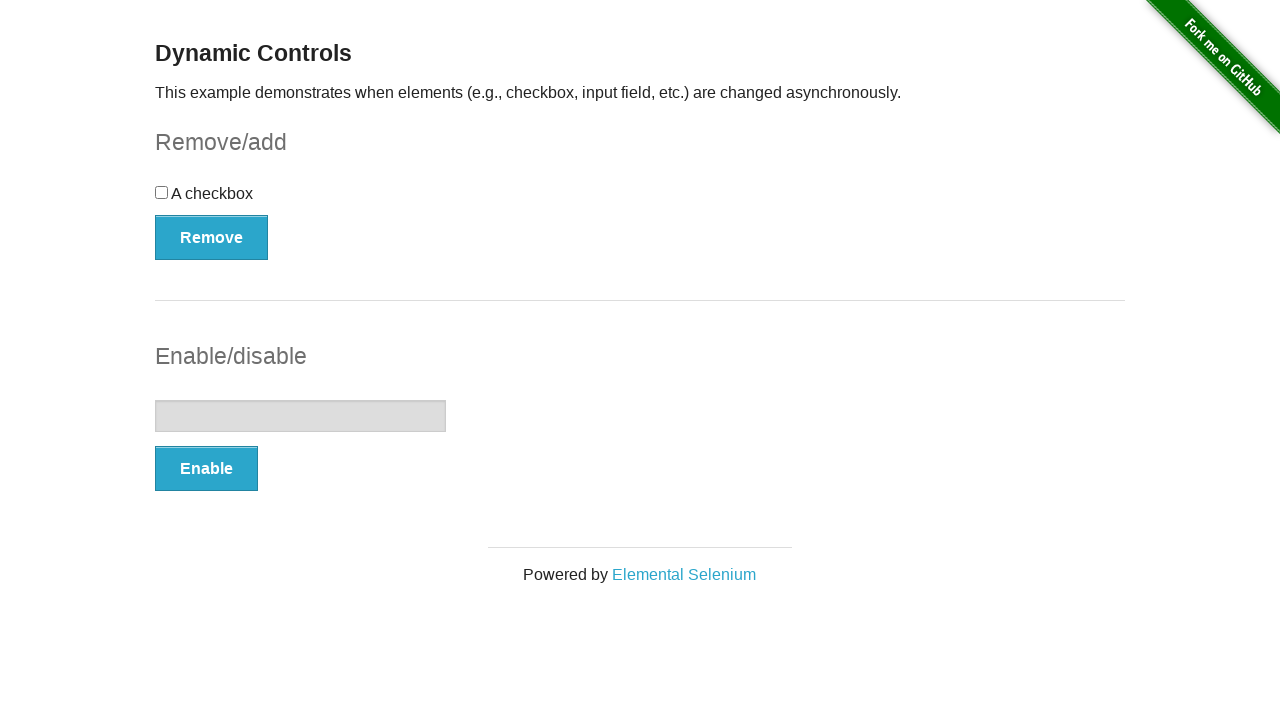

Clicked the Remove button at (212, 237) on xpath=//button[contains(text(),'Remove')]
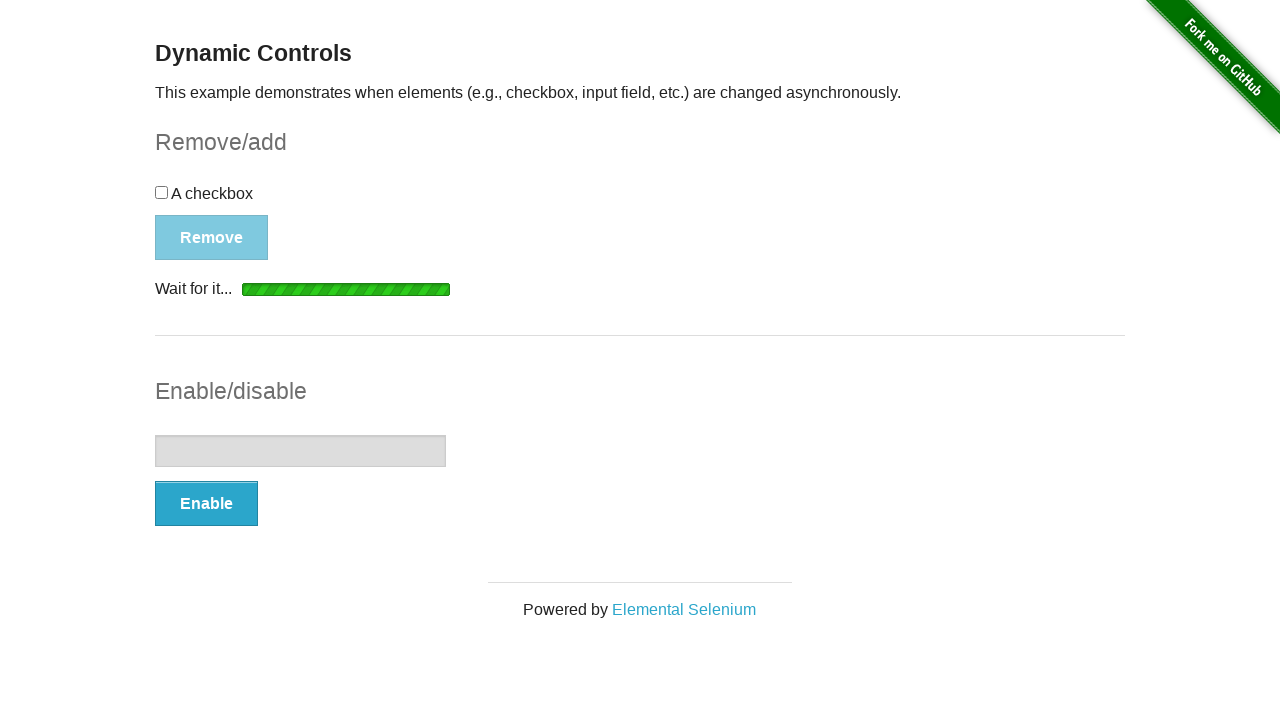

Waited for confirmation message to appear
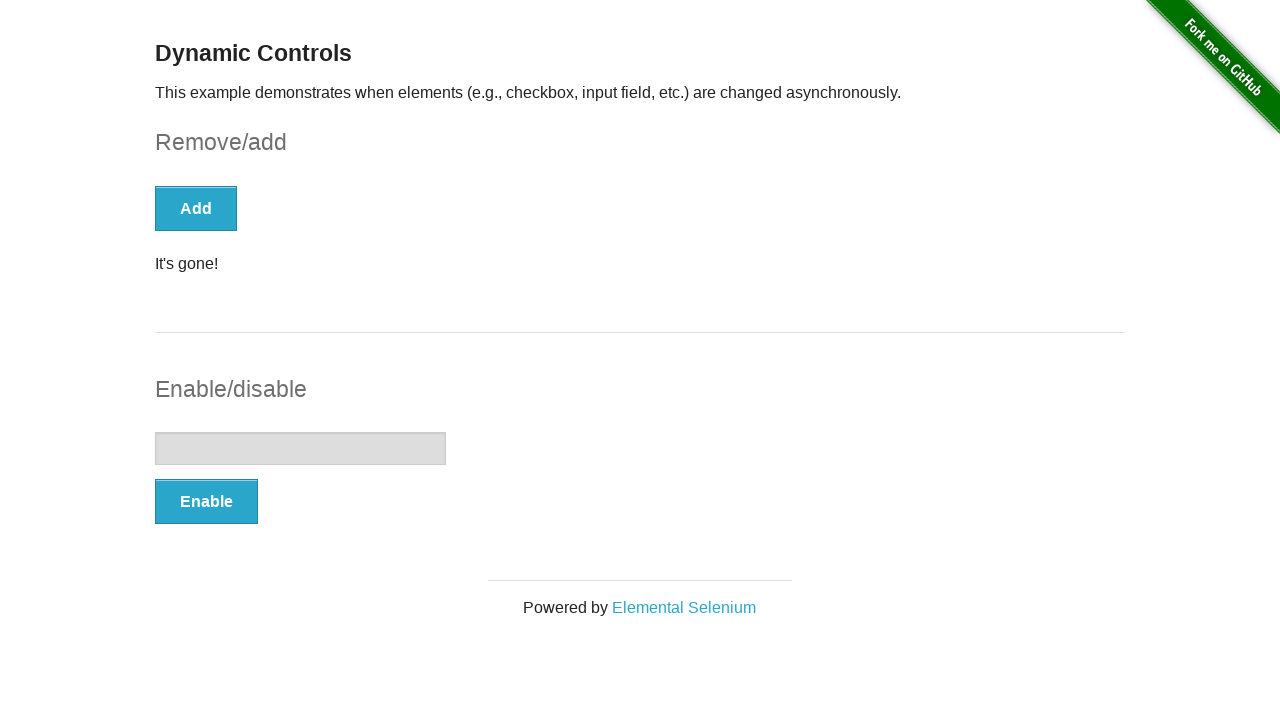

Located the confirmation message element
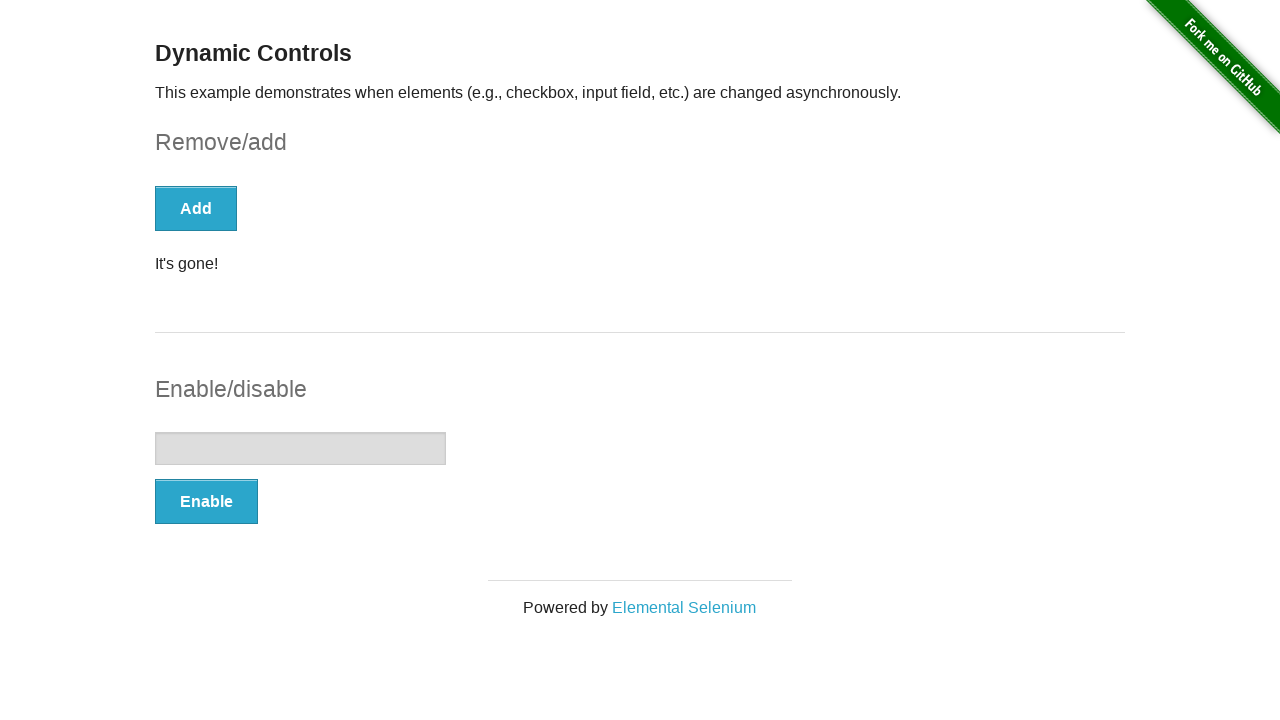

Verified the confirmation message is visible
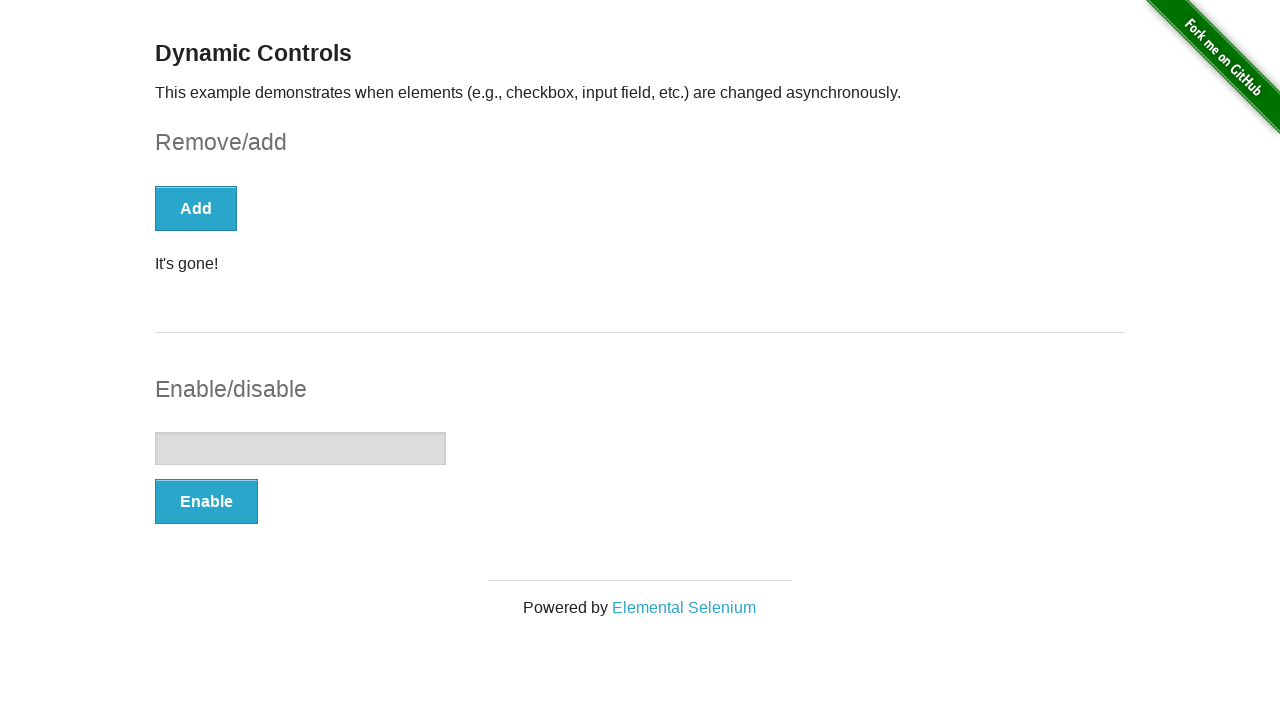

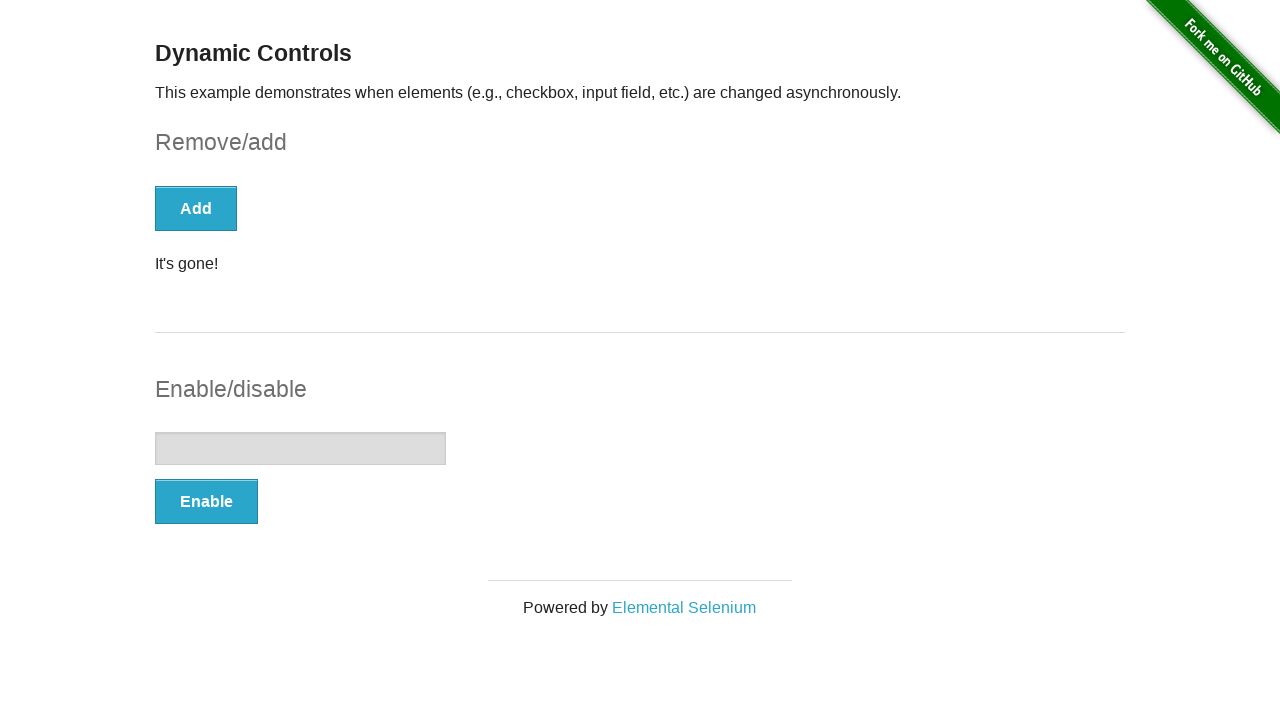